Tests browser multi-tab functionality by opening multiple new tabs to different websites (163.com, jd.com, 58.com) and then switching back to the original tab.

Starting URL: https://www.douban.com/

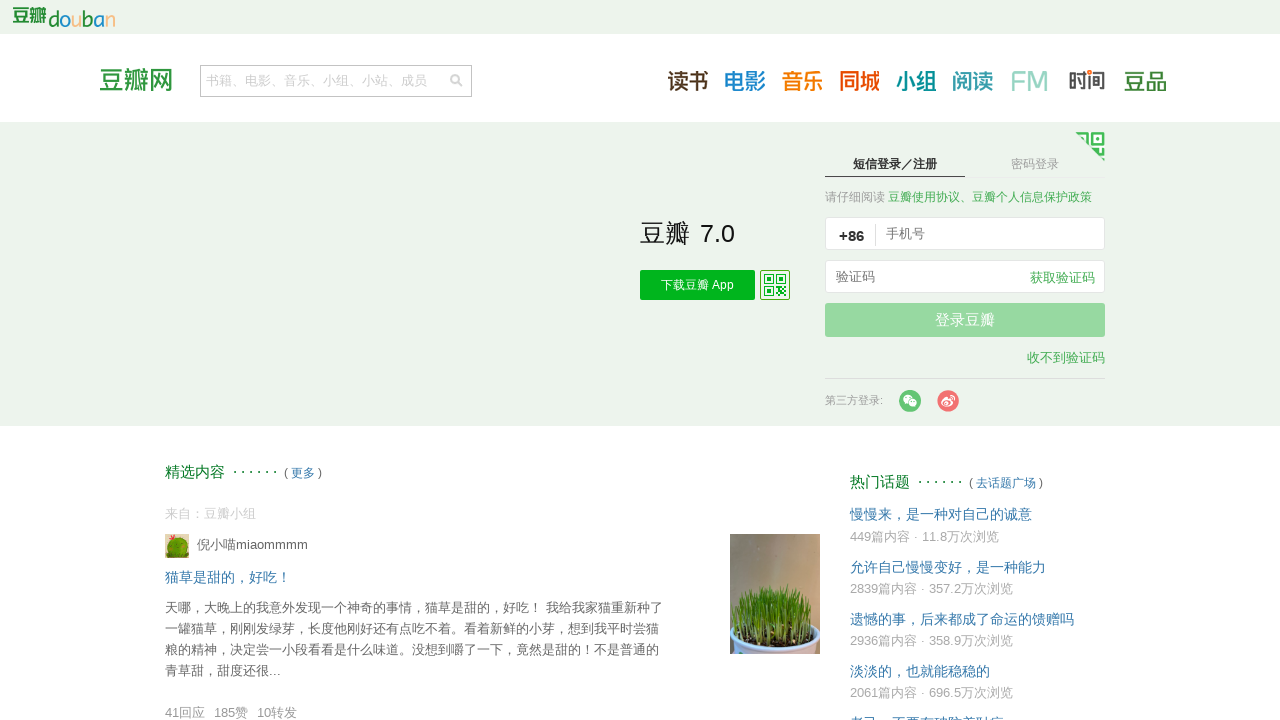

Opened new tab to 163.com
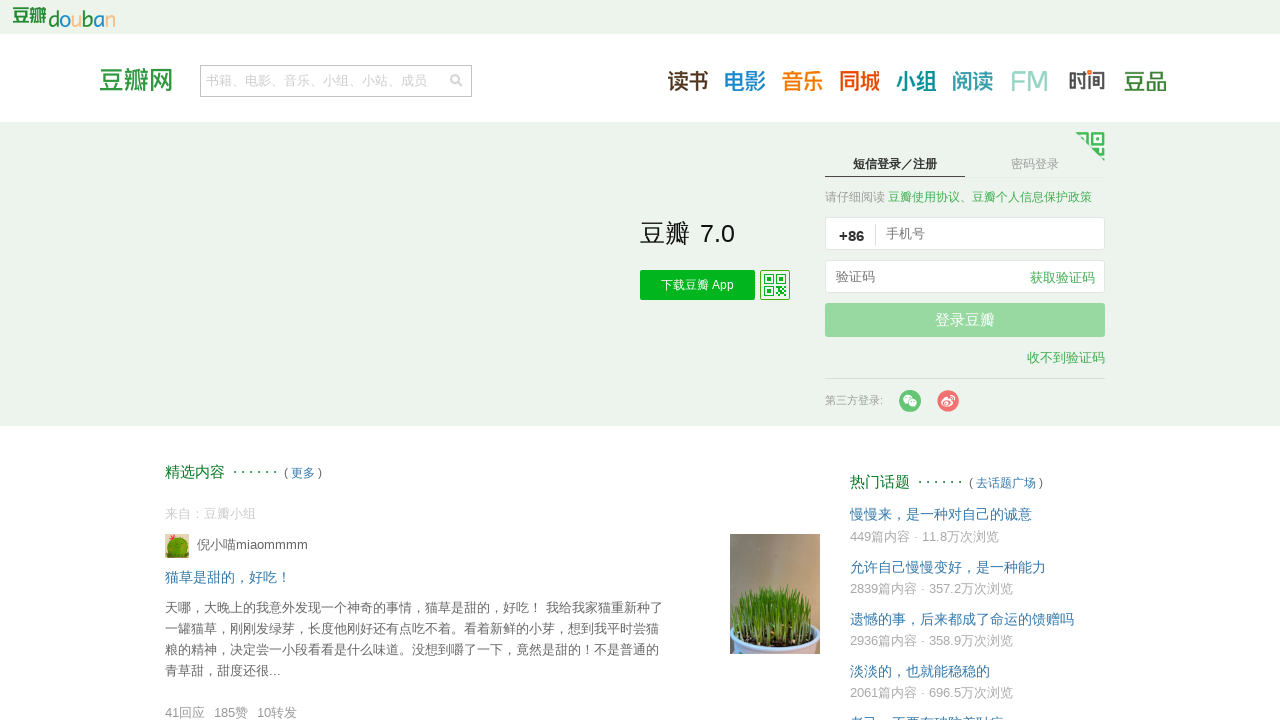

Waited 1 second for new tab to open
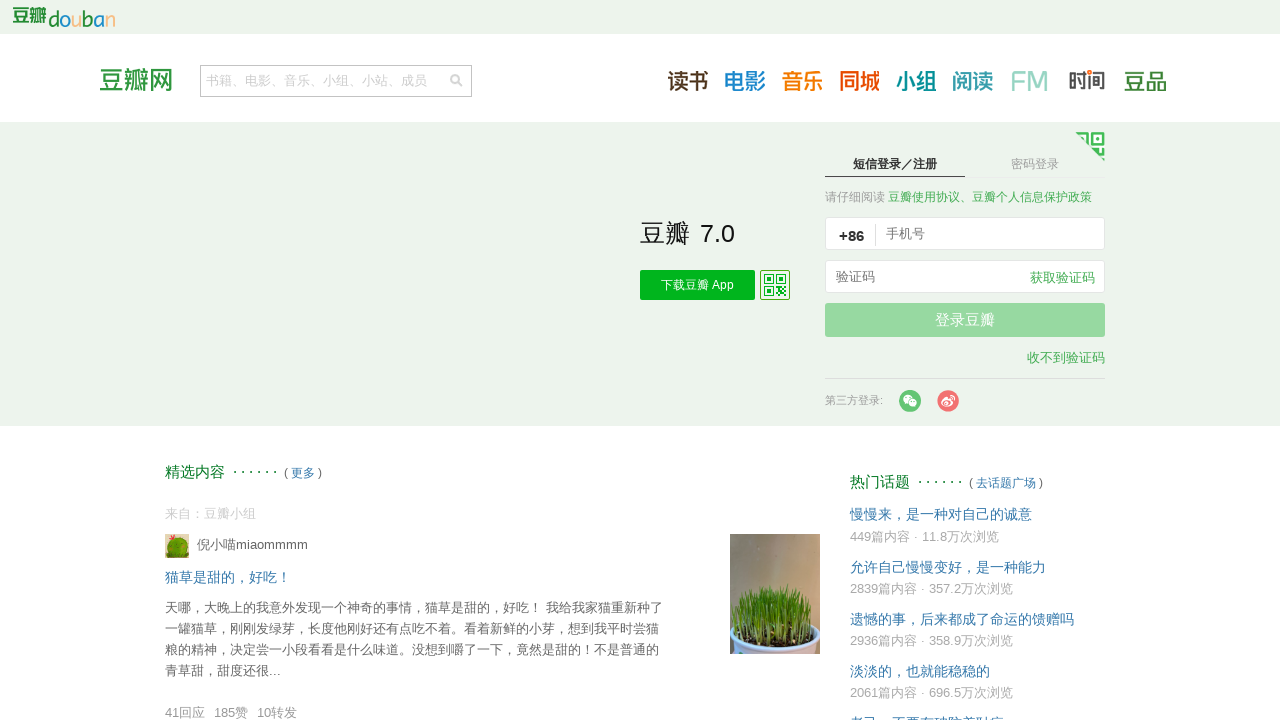

Opened new tab to jd.com
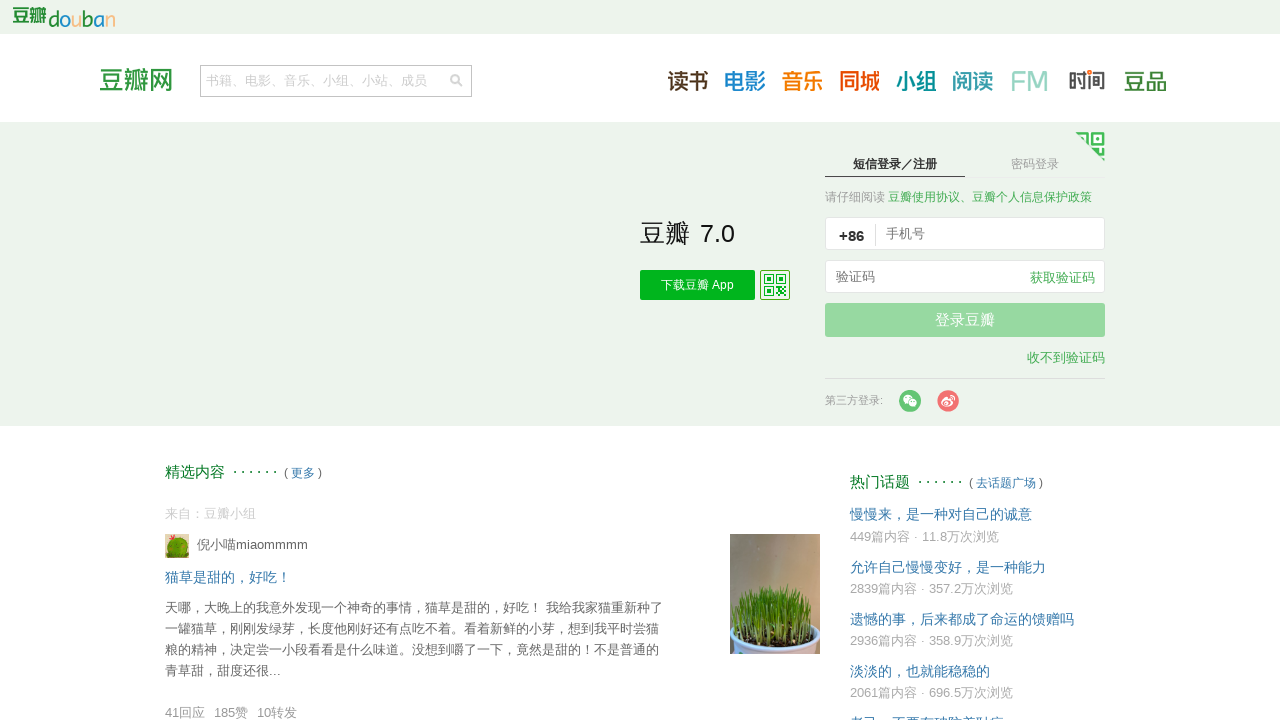

Waited 1 second for new tab to open
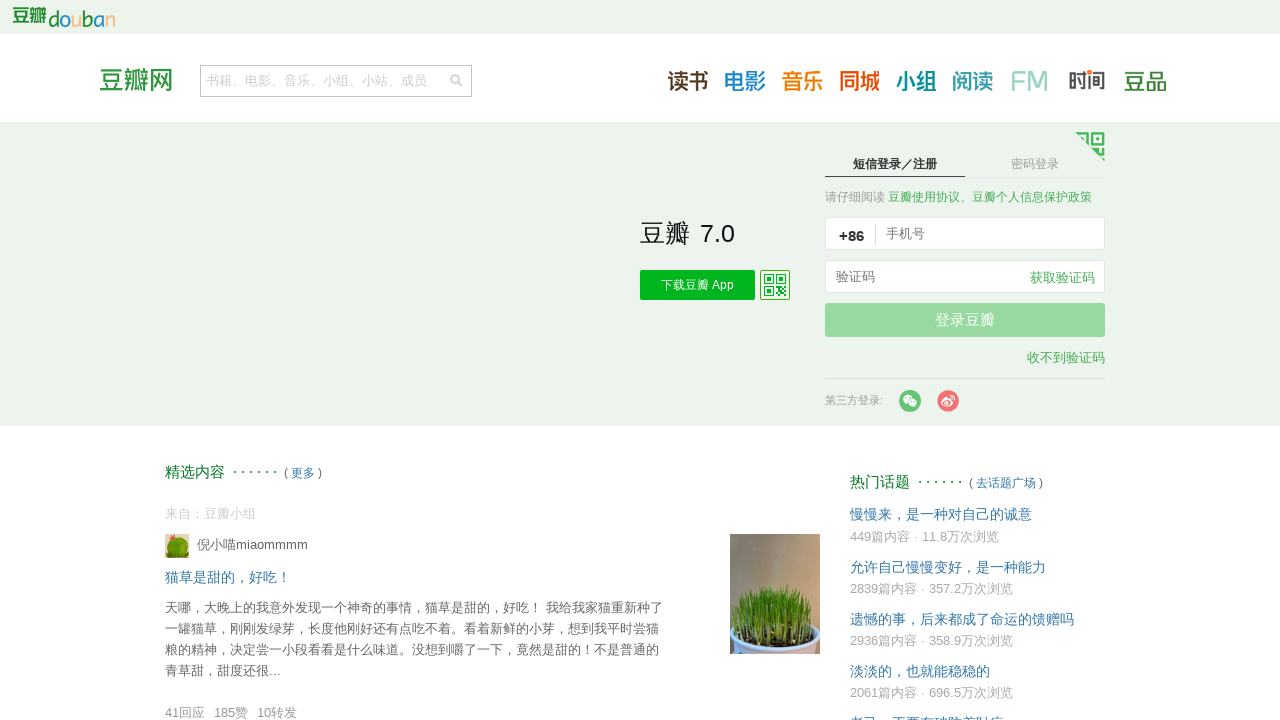

Opened new tab to changde.58.com
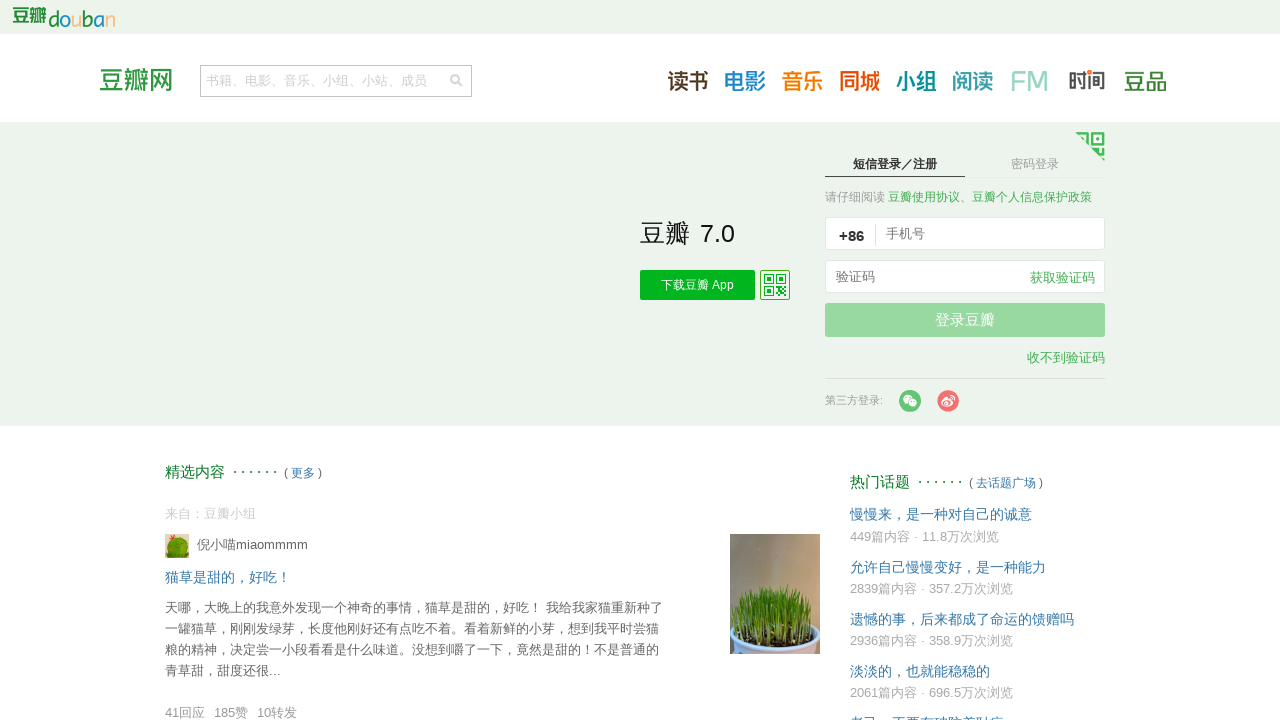

Waited 1 second for new tab to open
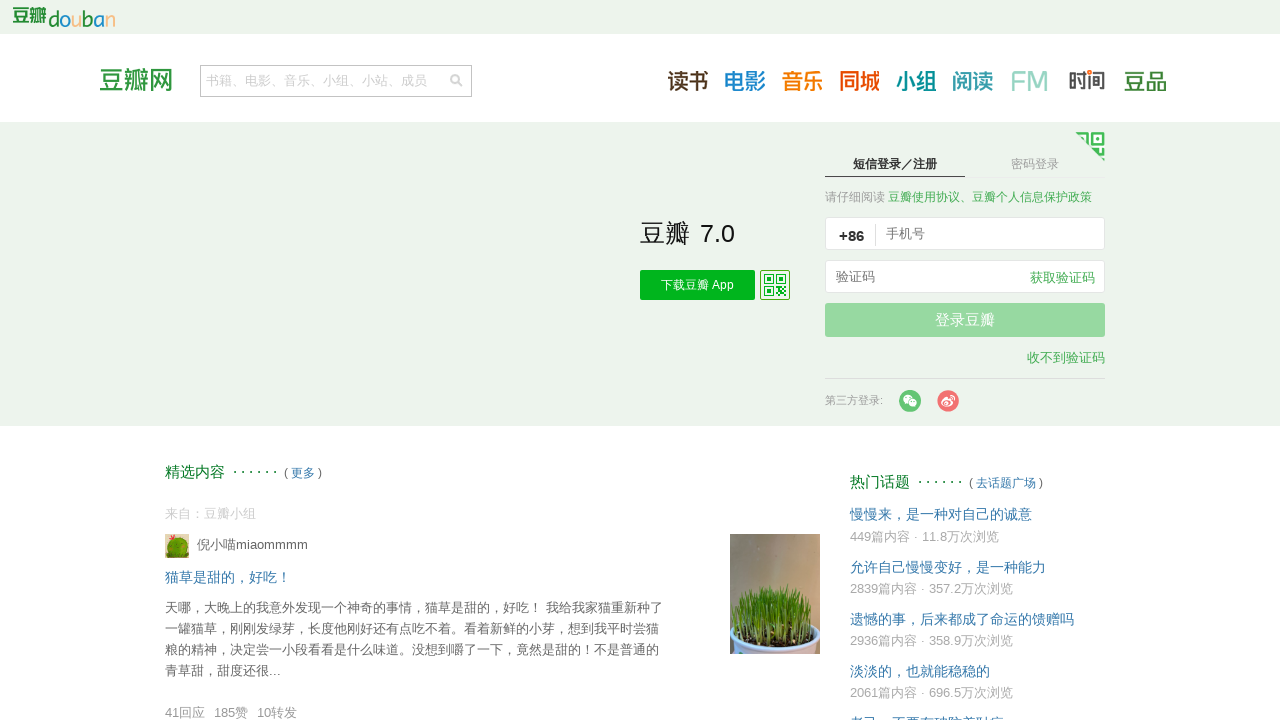

Retrieved all open pages from context
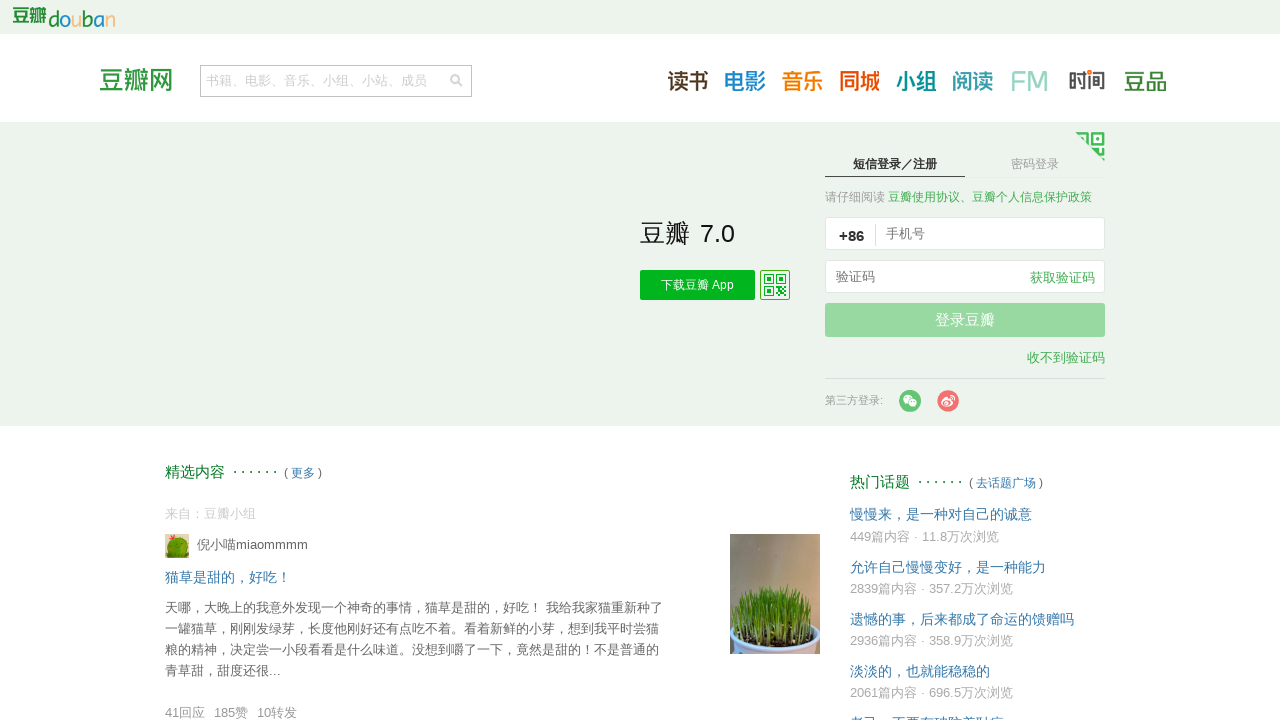

Switched back to original Douban tab (page 0)
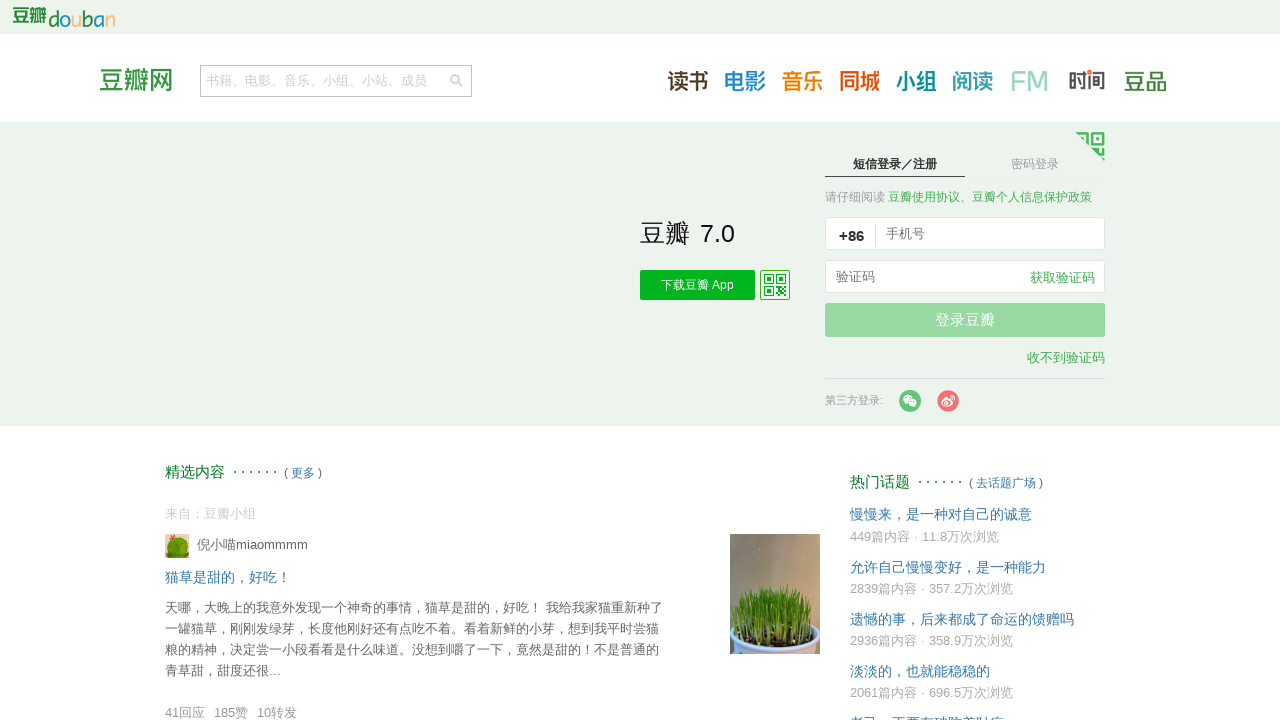

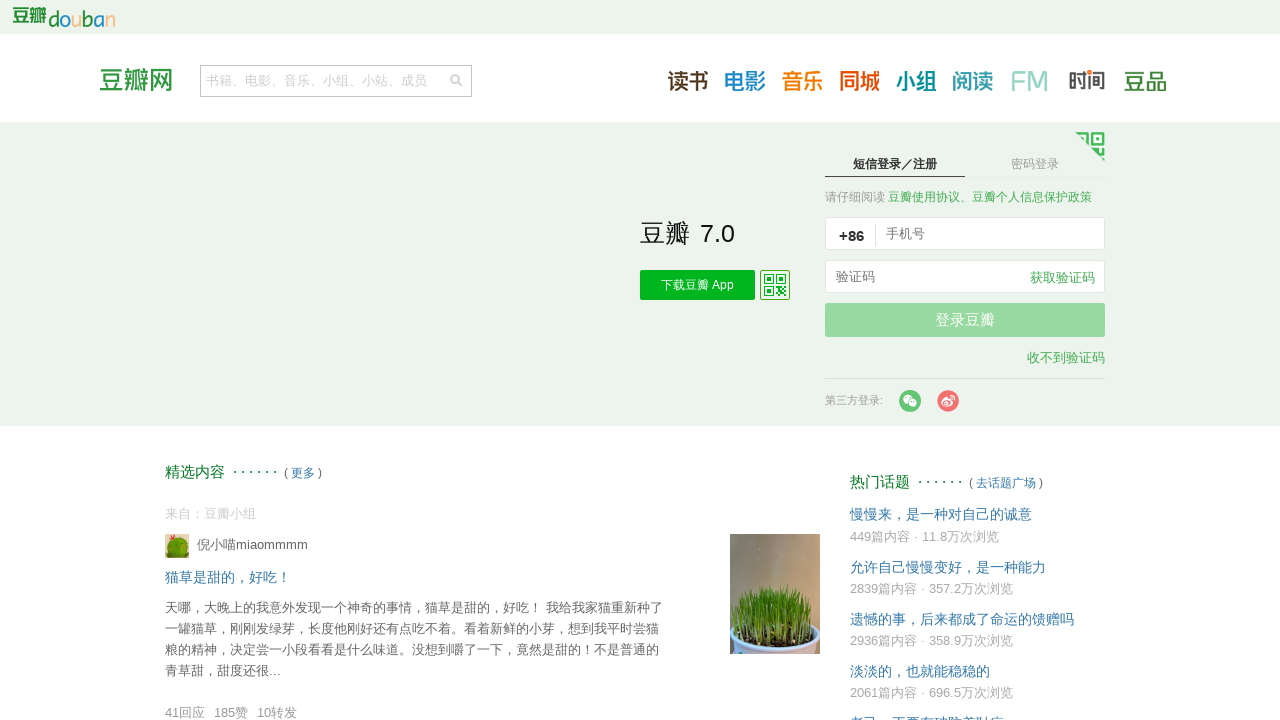